Demonstrates browser window management by setting the window size to specific dimensions before navigating to Flipkart's homepage

Starting URL: https://www.flipkart.com/

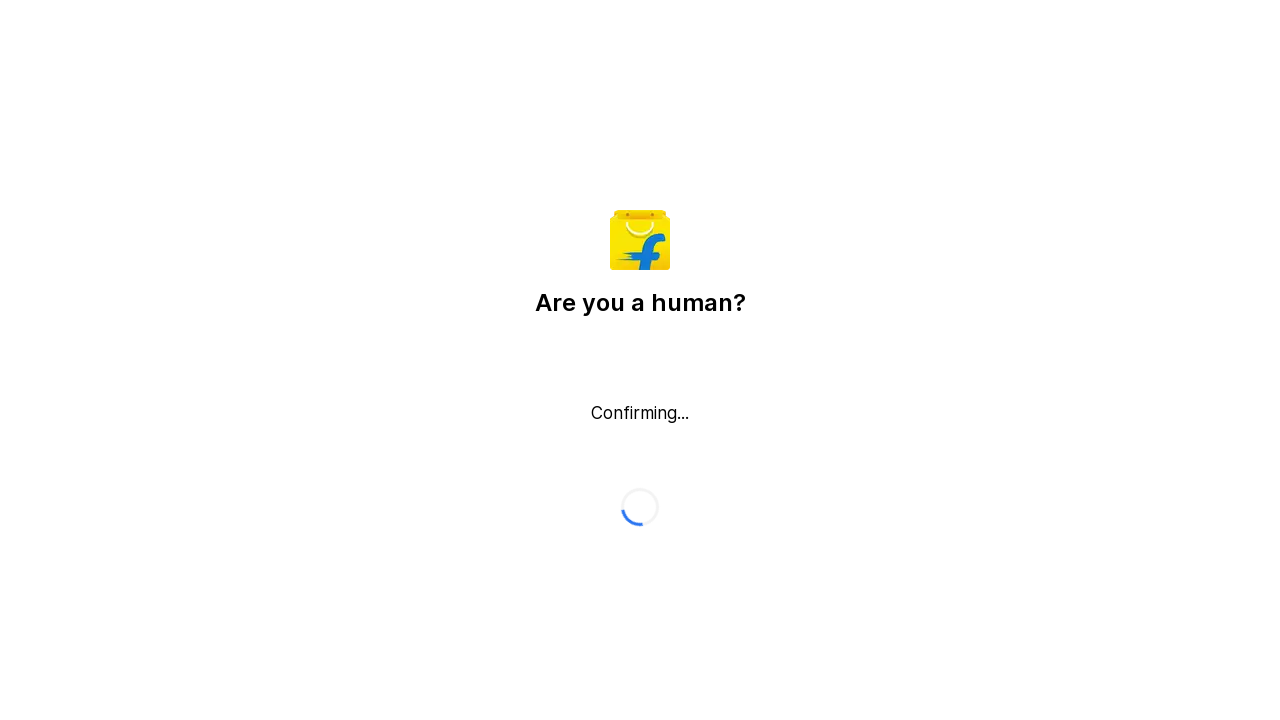

Set browser window size to 100x200 pixels
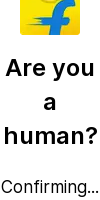

Waited for page DOM content to load
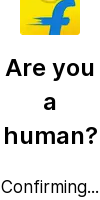

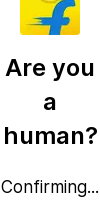